Tests drag and drop functionality on jQuery UI demo page by dragging an element into a droppable area

Starting URL: https://jqueryui.com/droppable/

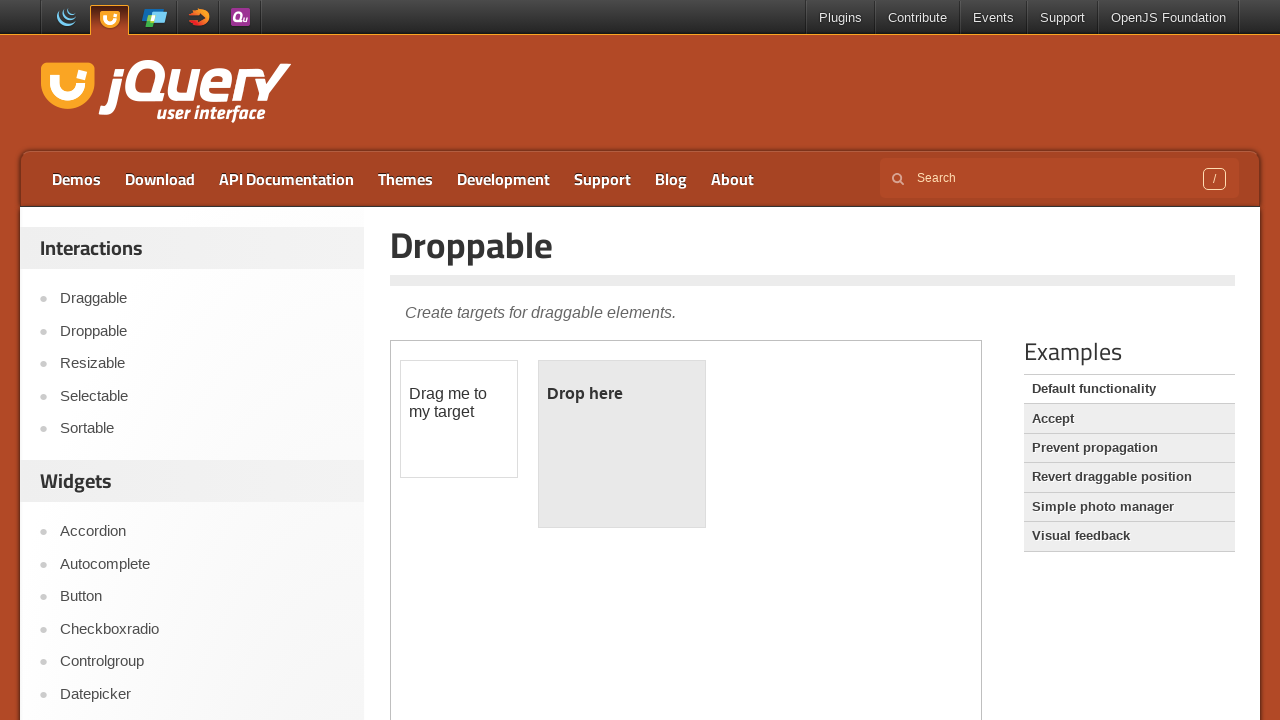

Located demo iframe for jQuery UI droppable test
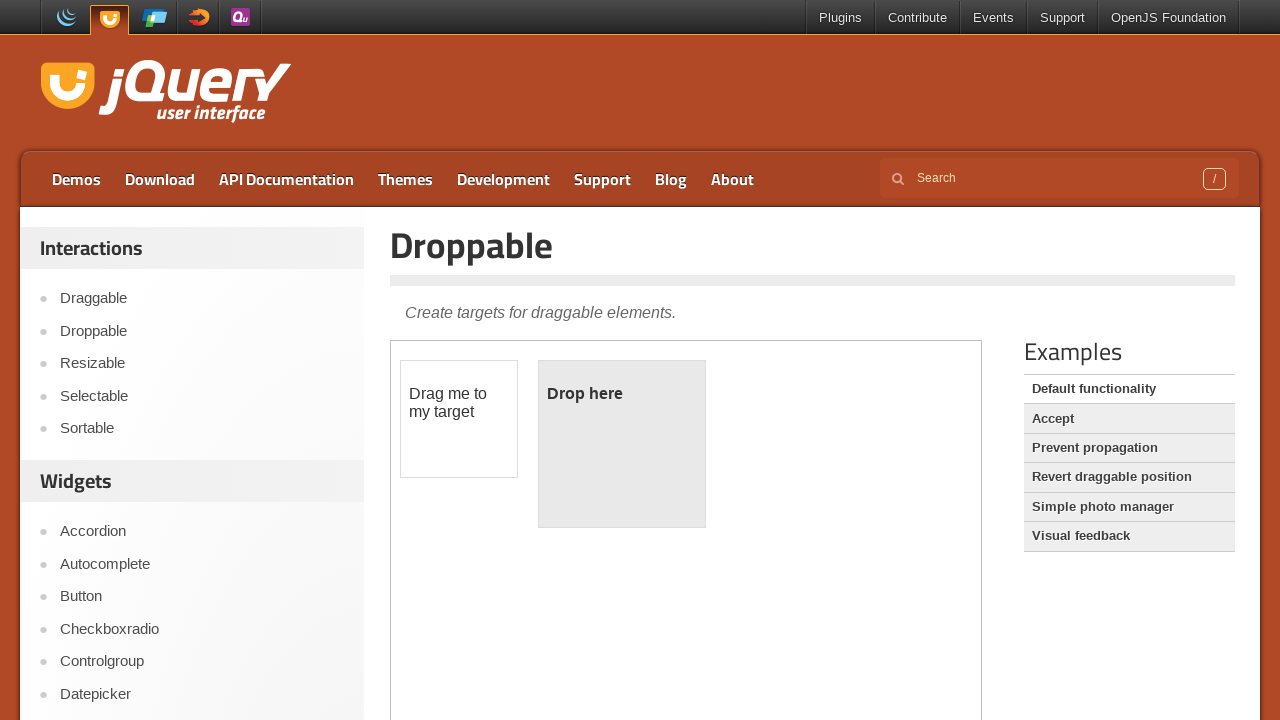

Located draggable element within demo frame
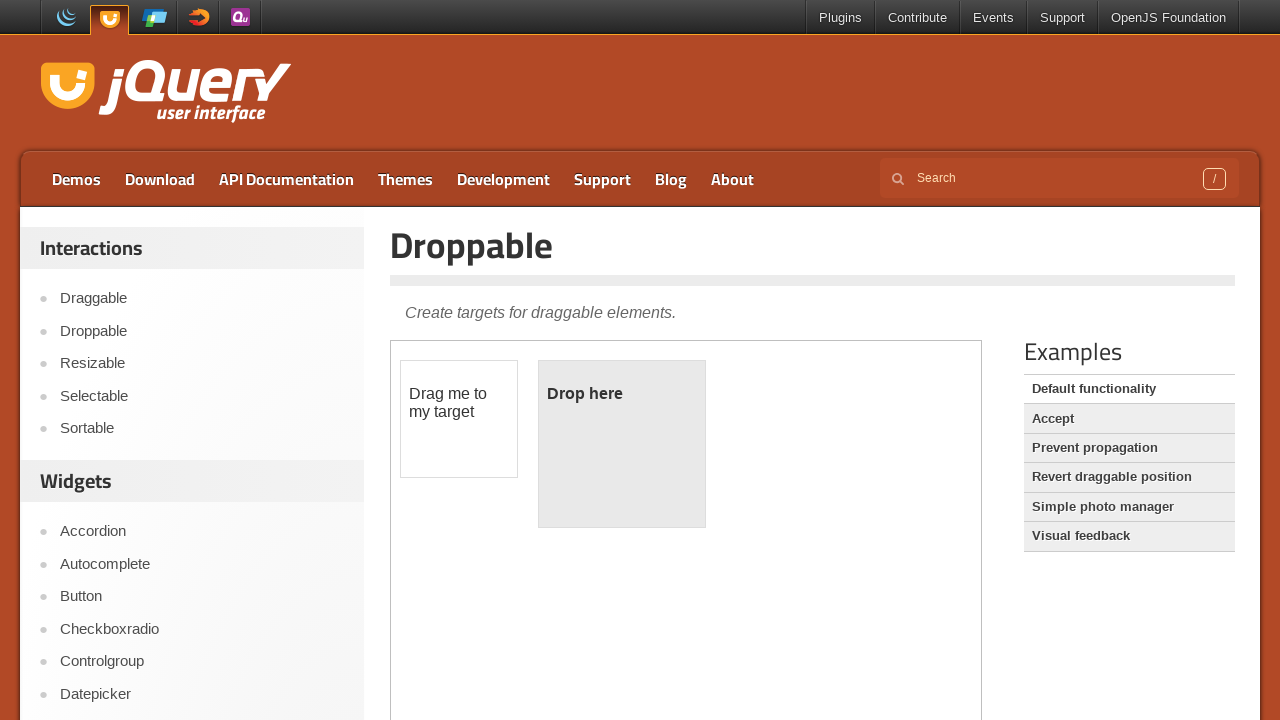

Located droppable element within demo frame
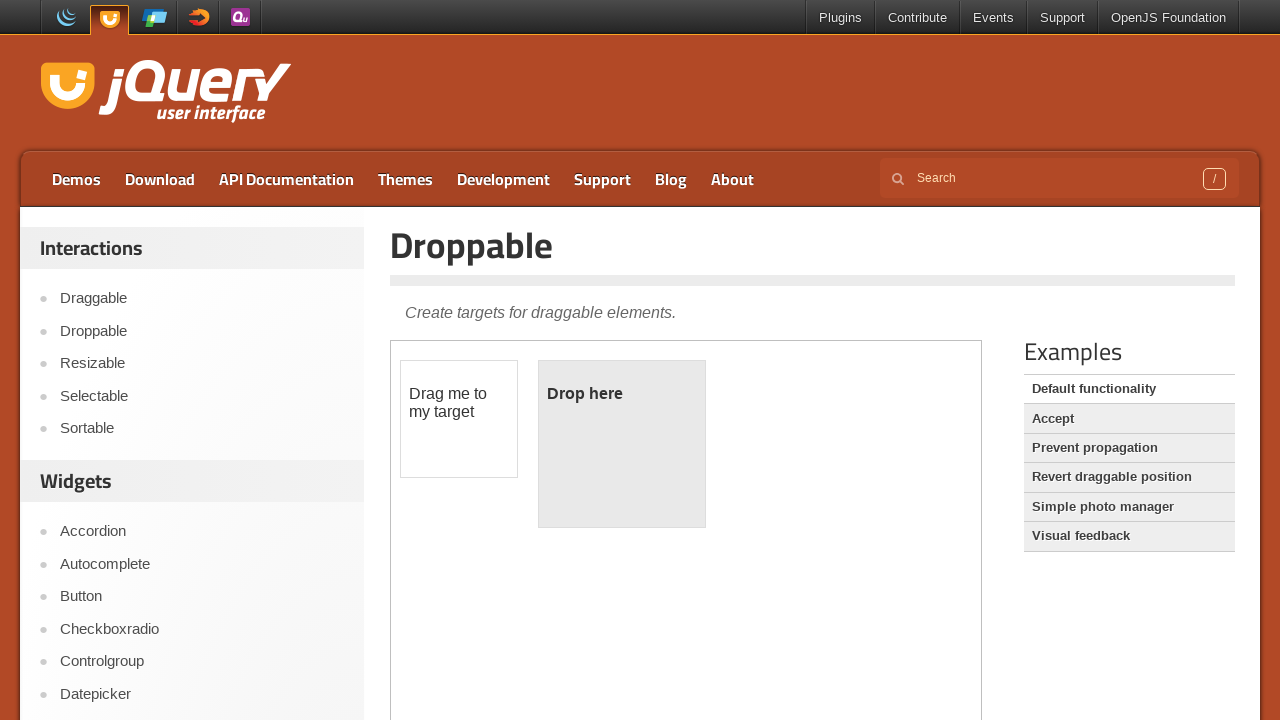

Dragged element into droppable area at (622, 444)
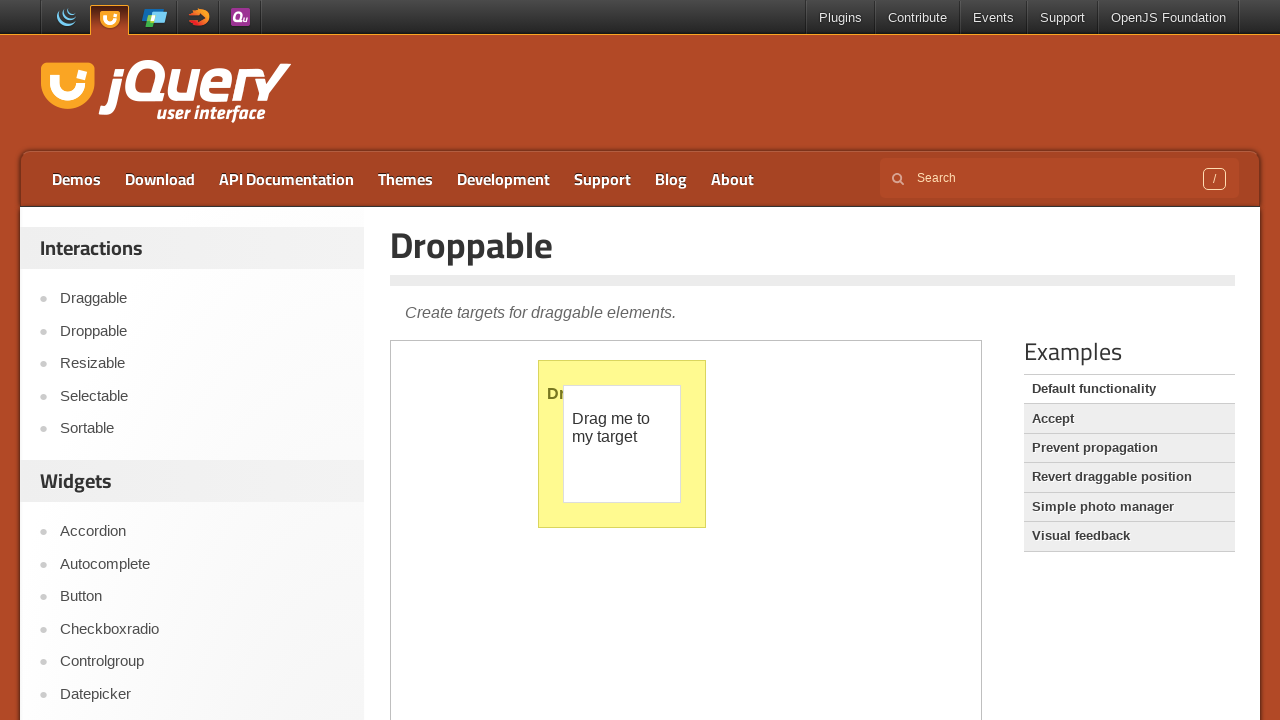

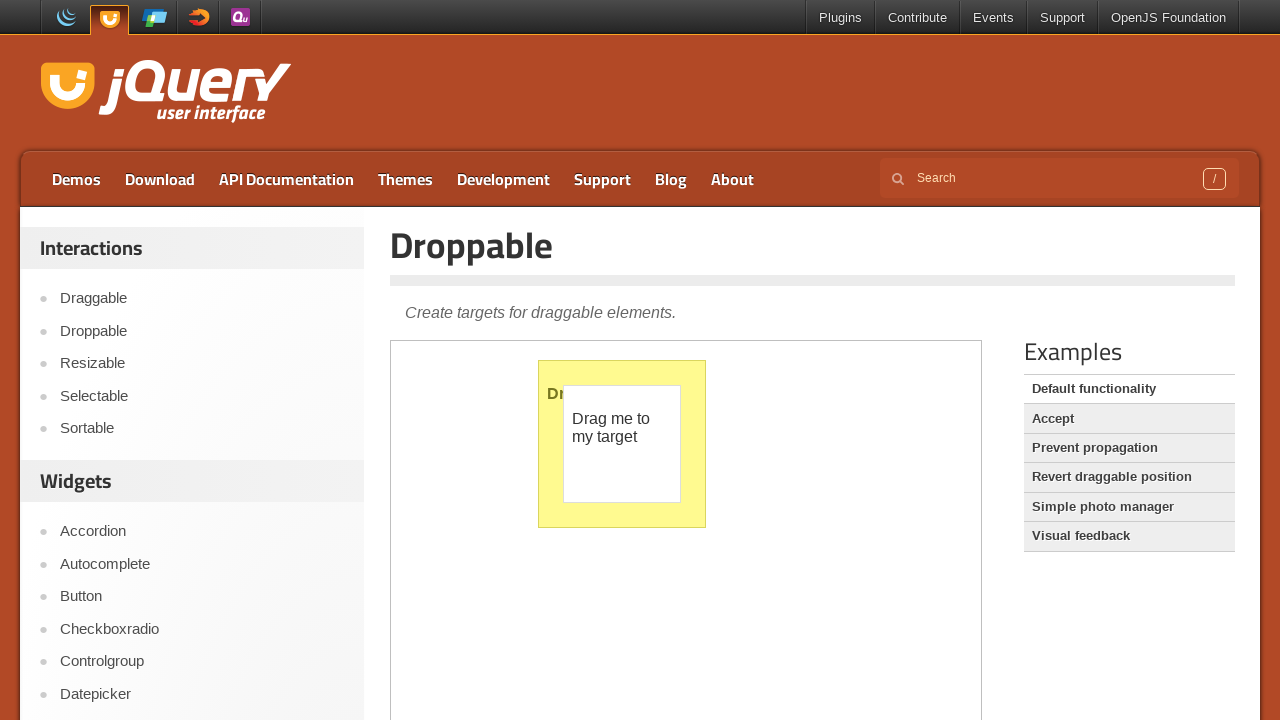